Tests the add/remove elements functionality by clicking the "Add Element" button to create a "Delete" button, verifying it appears, then clicking "Delete" and verifying it disappears.

Starting URL: https://the-internet.herokuapp.com/add_remove_elements/

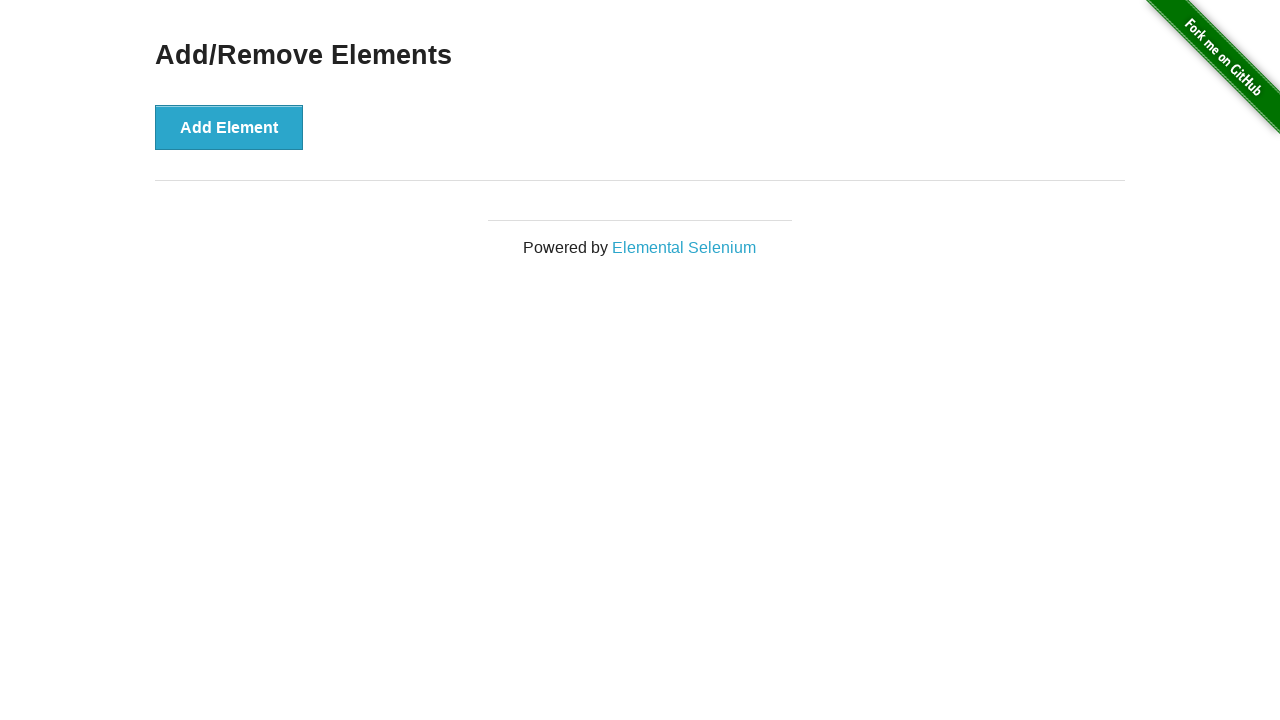

Clicked the 'Add Element' button at (229, 127) on xpath=//button[@onclick='addElement()']
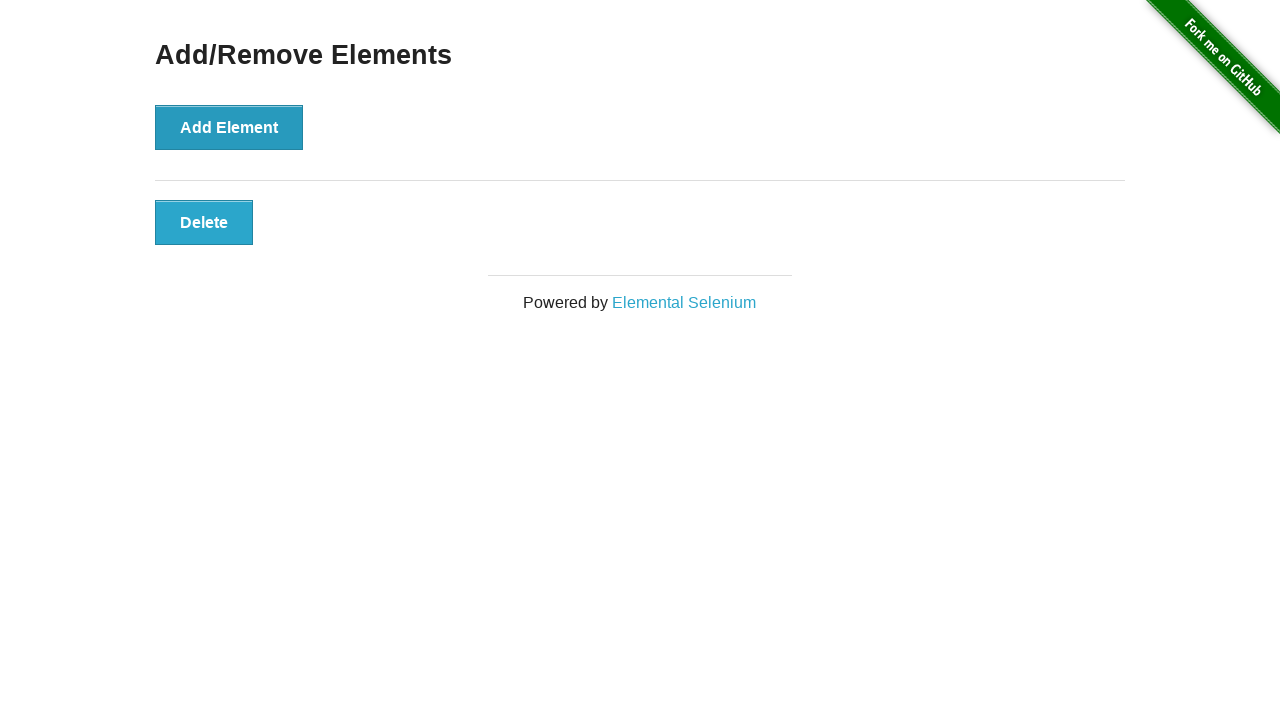

Waited for 'Delete' button to appear
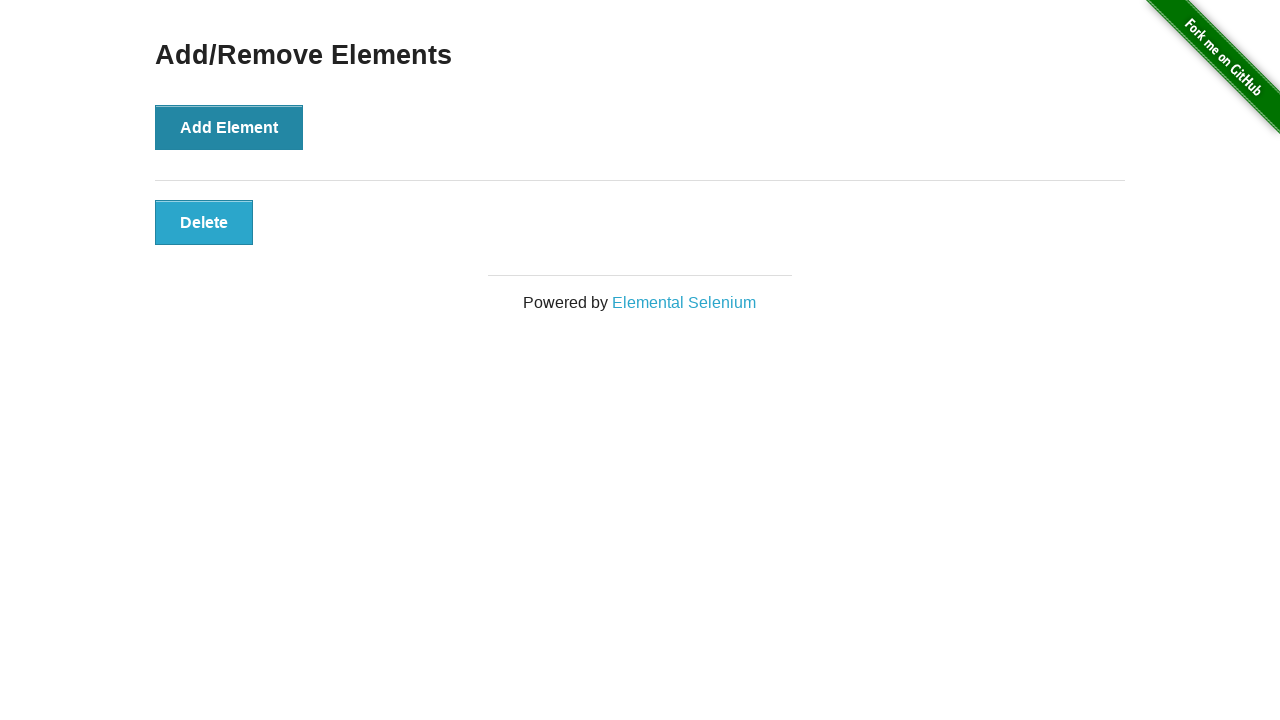

Located the 'Delete' button element
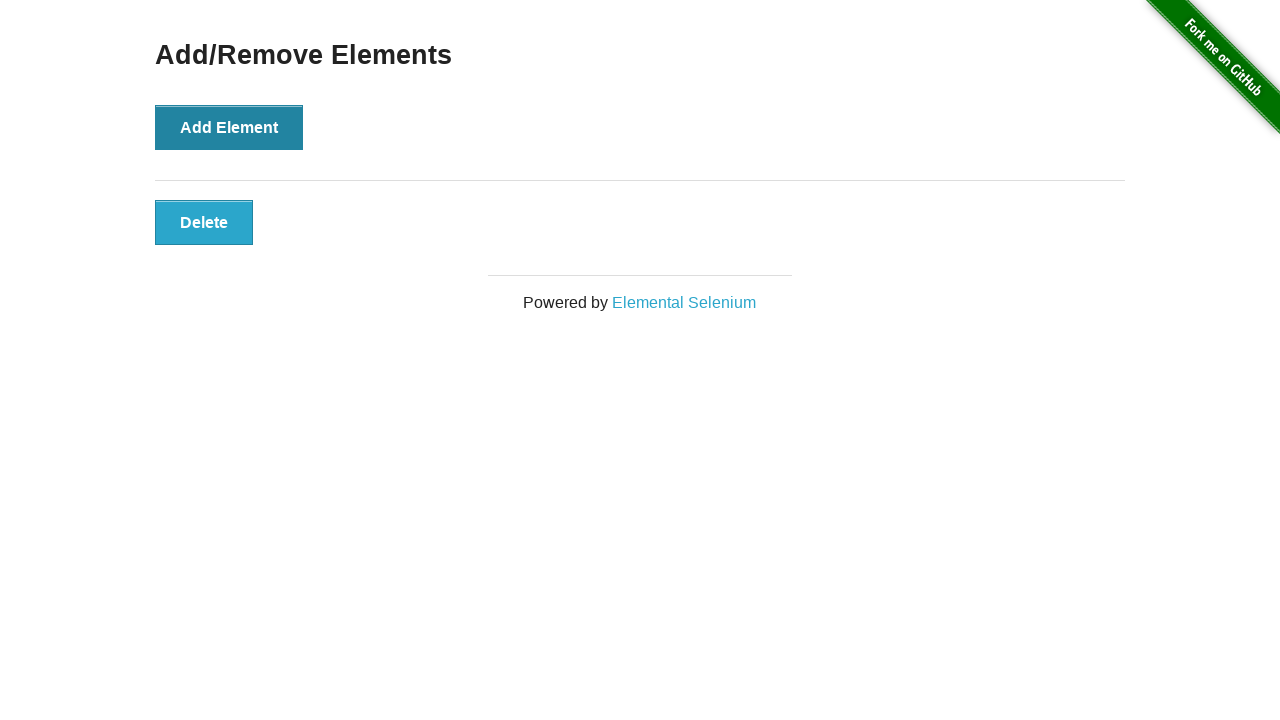

Verified that 'Delete' button is visible
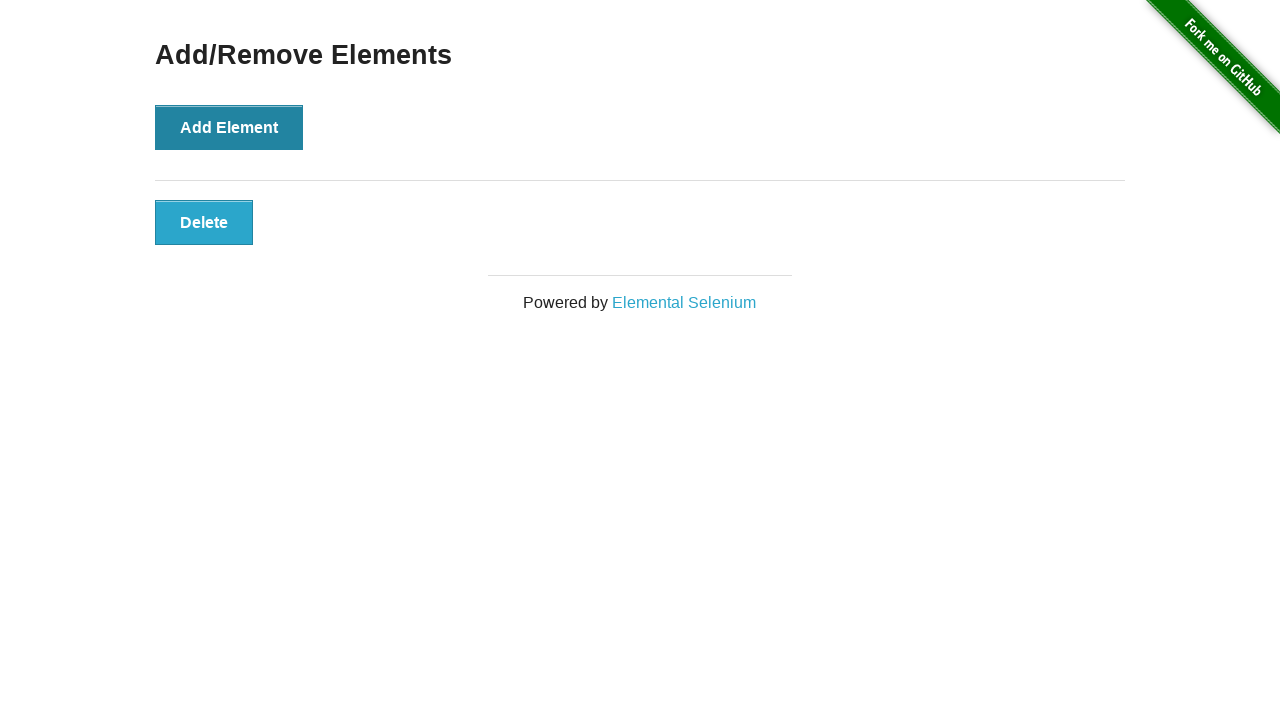

Clicked the 'Delete' button at (204, 222) on xpath=//button[@onclick='deleteElement()']
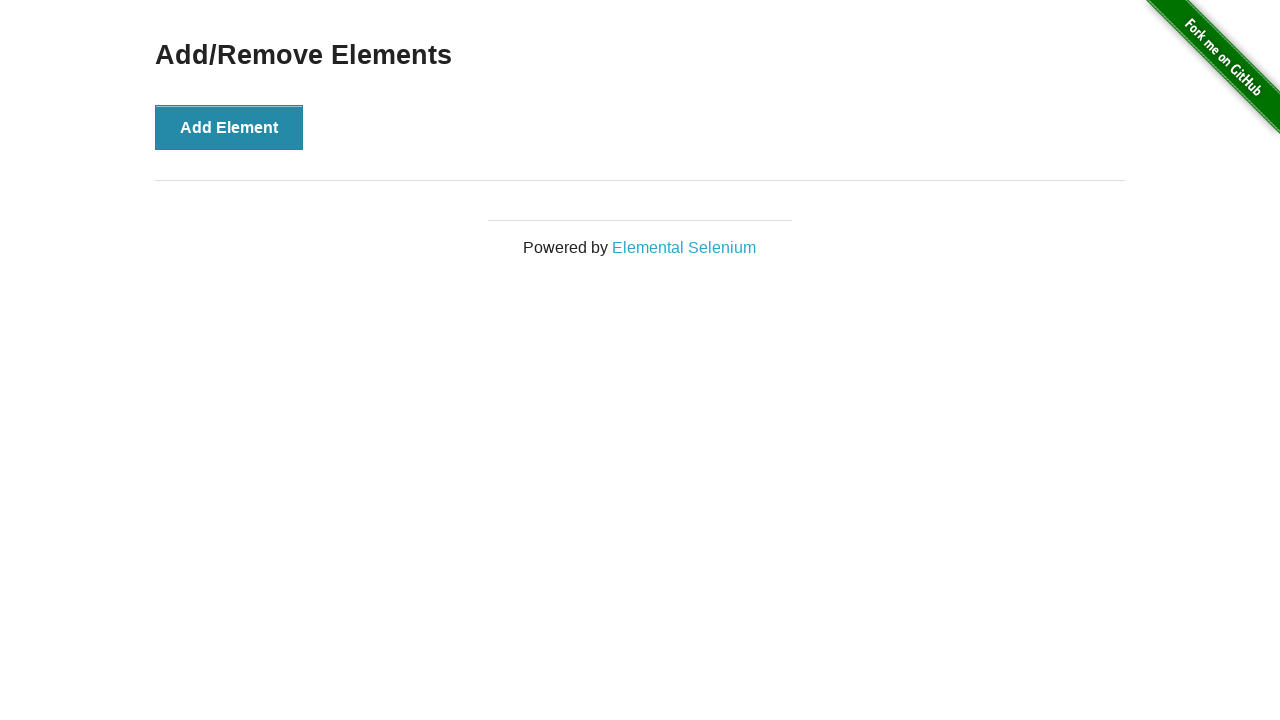

Waited 500ms for DOM to update after deletion
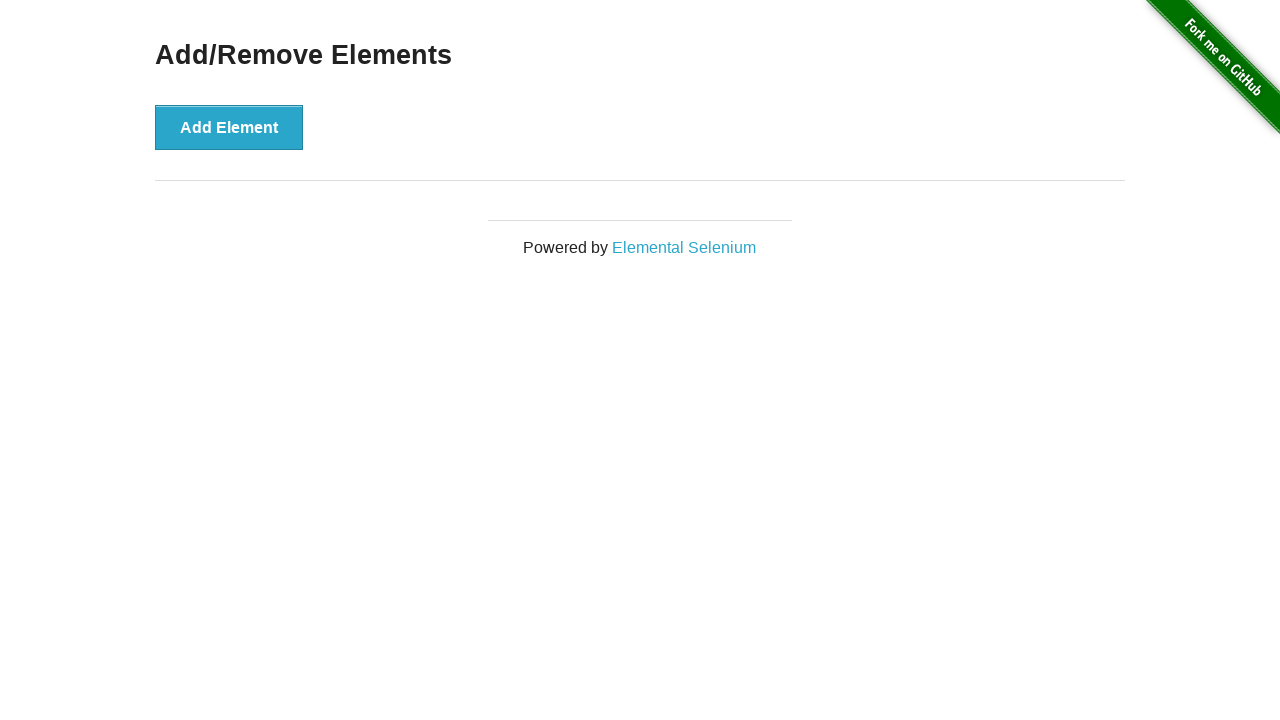

Located all 'Delete' button elements
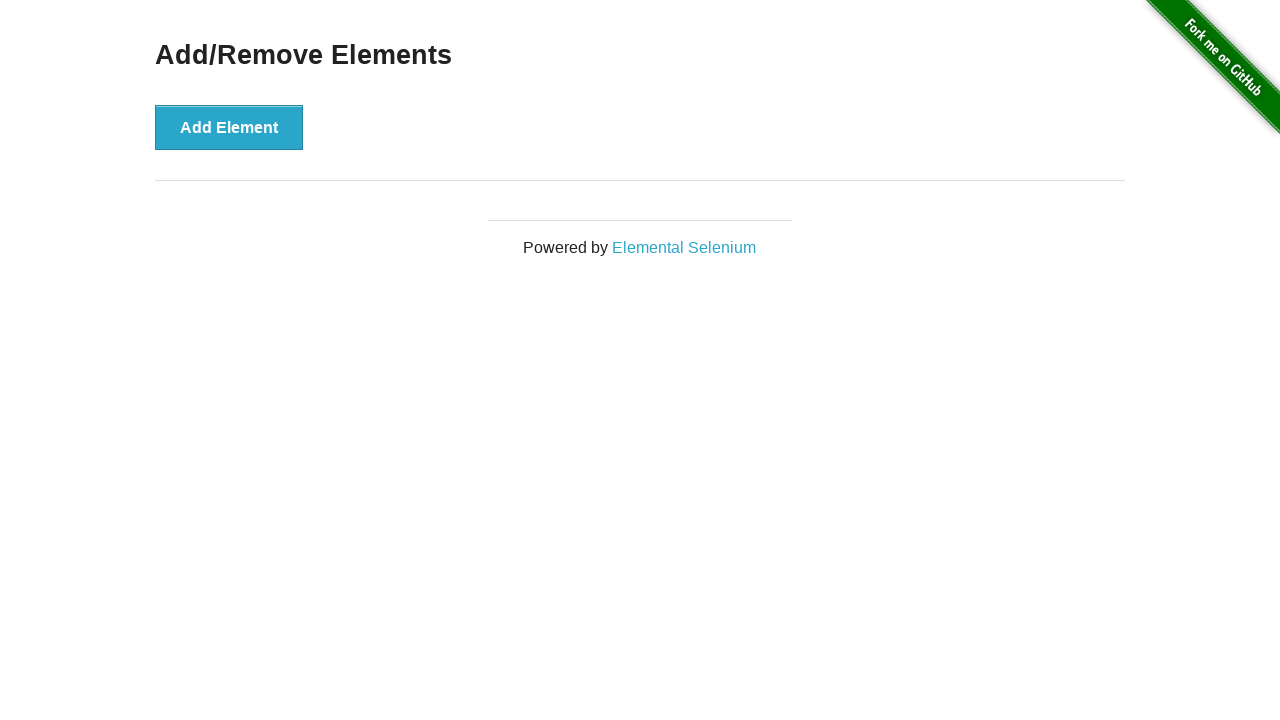

Verified that 'Delete' button is no longer present
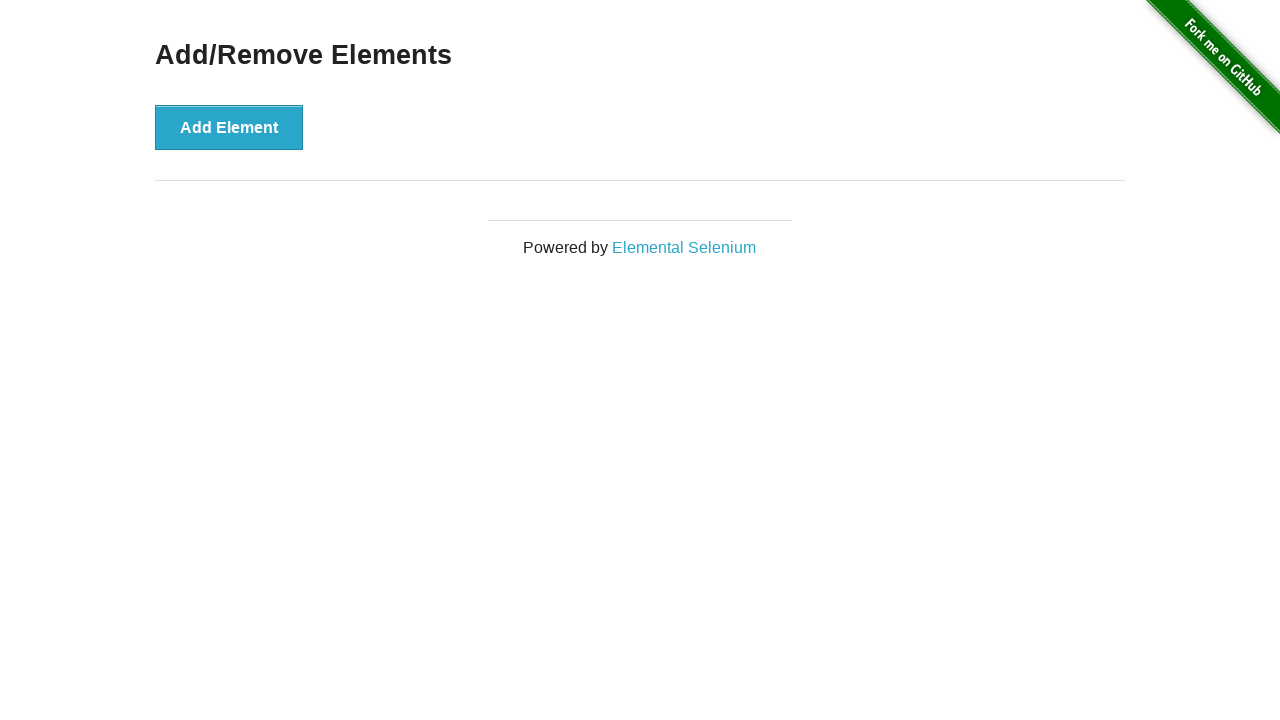

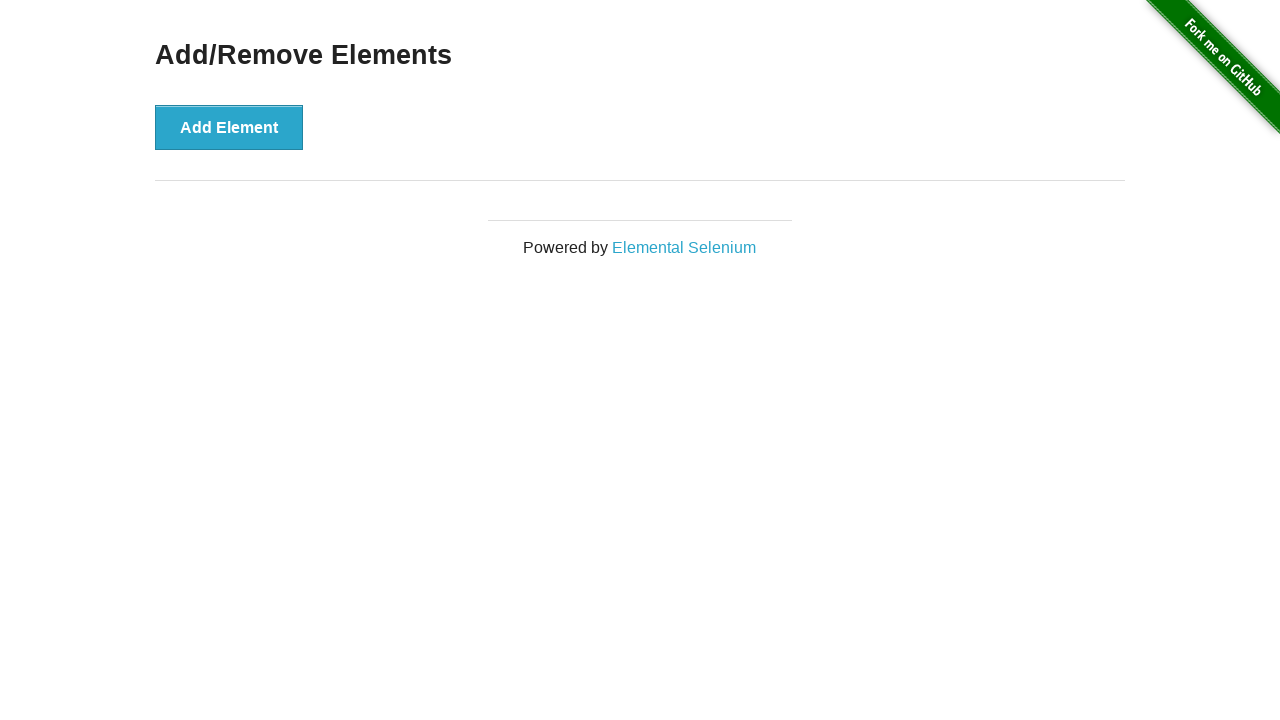